Tests FAQ accordion functionality by clicking on the meaning of life question and verifying the answer becomes visible

Starting URL: https://njit-final-group-project.vercel.app/faq

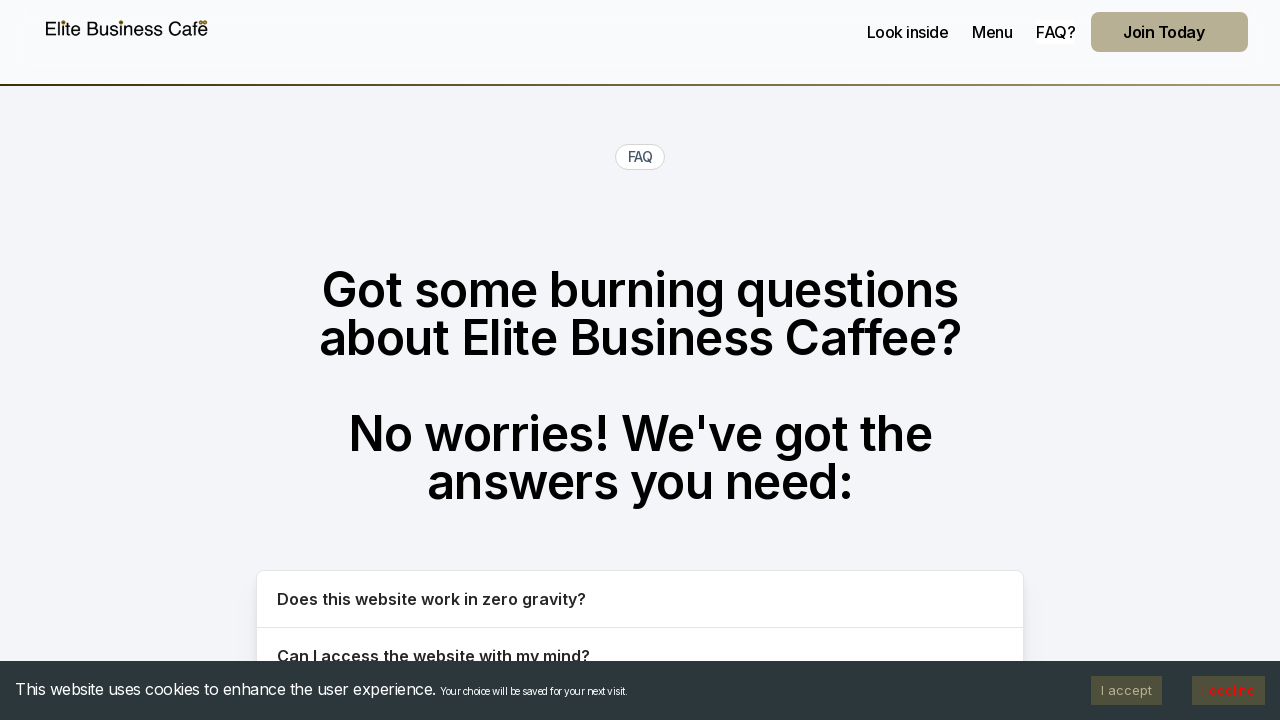

Navigated to FAQ page
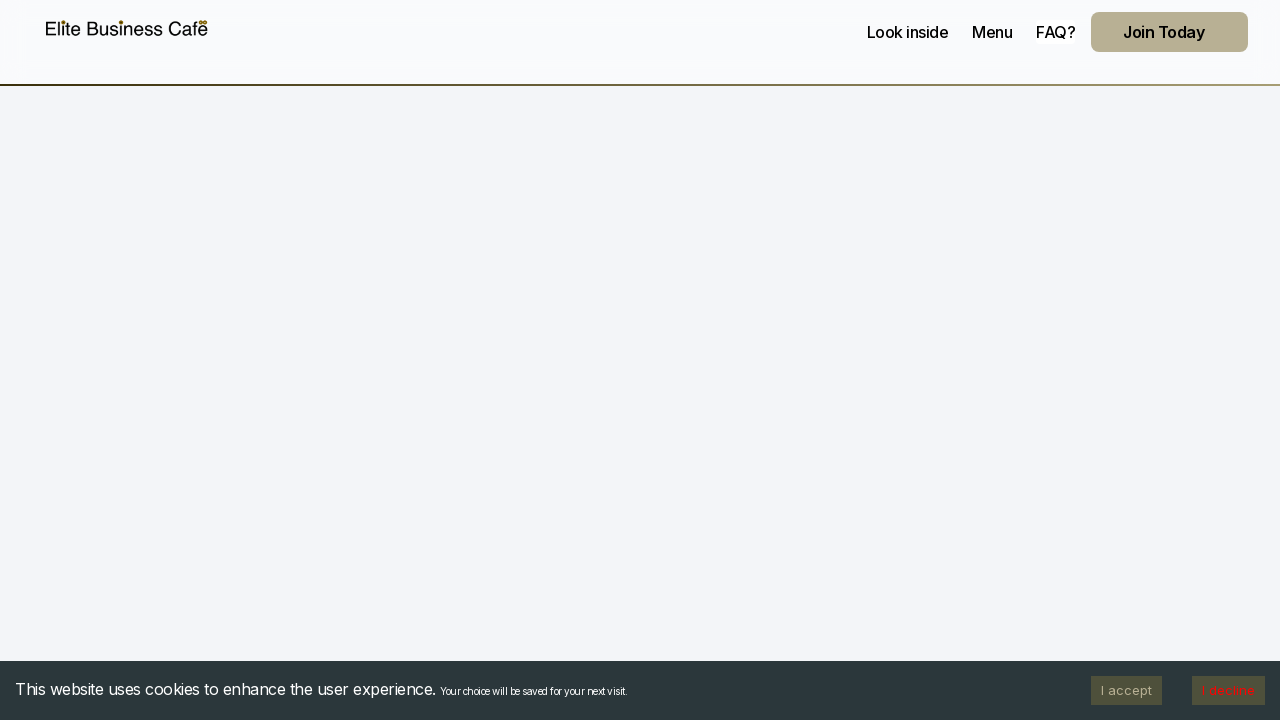

Clicked FAQ accordion button for meaning of life question at (640, 360) on button:text("Can I find the meaning of life on your site?")
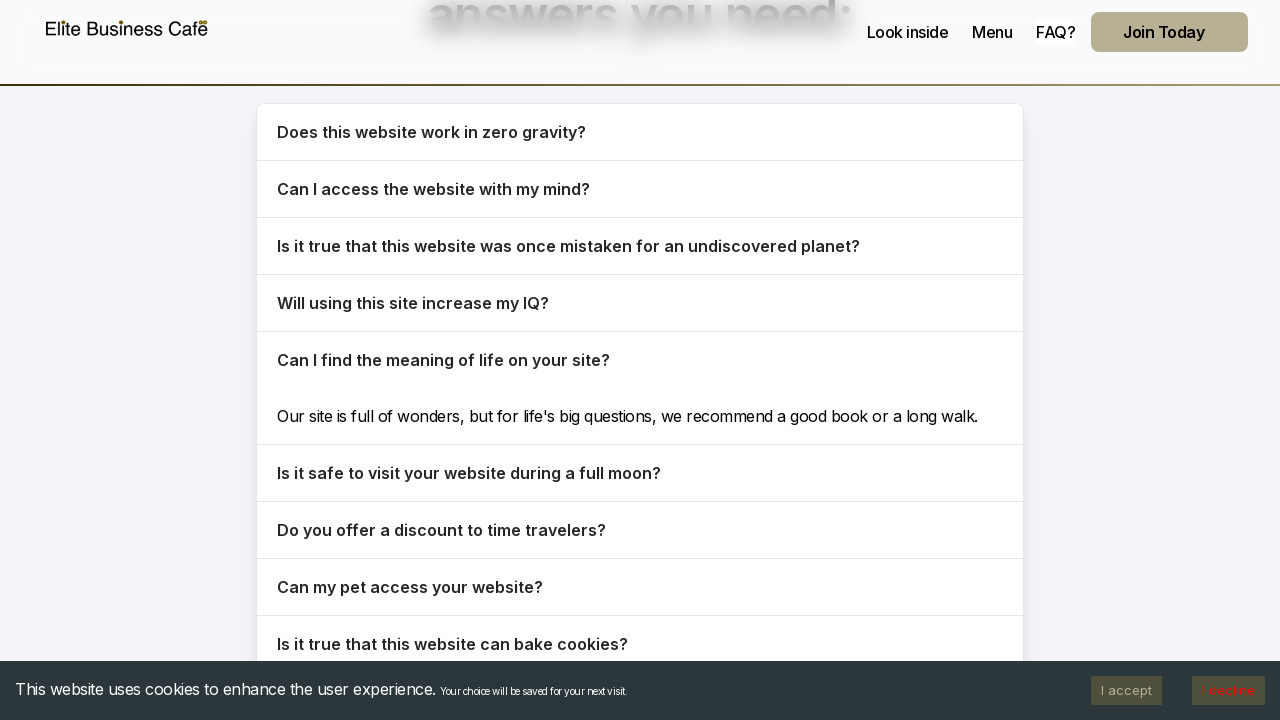

Verified that the meaning of life answer became visible in accordion
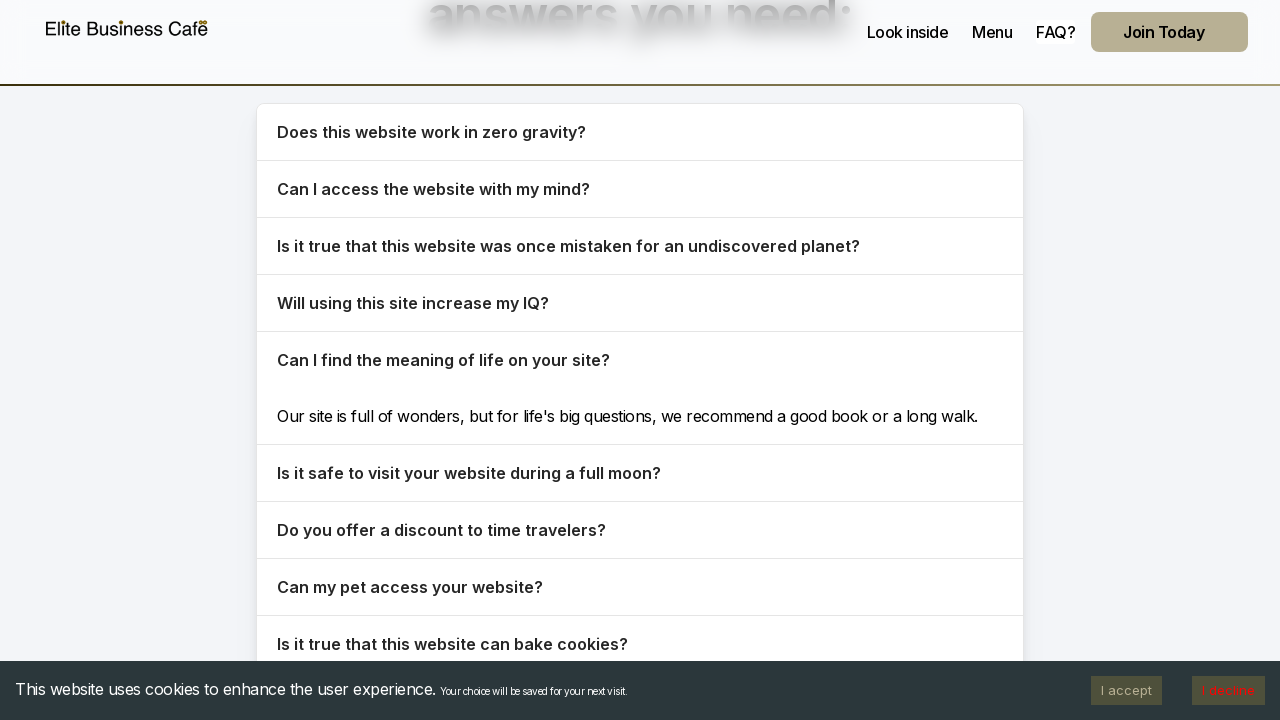

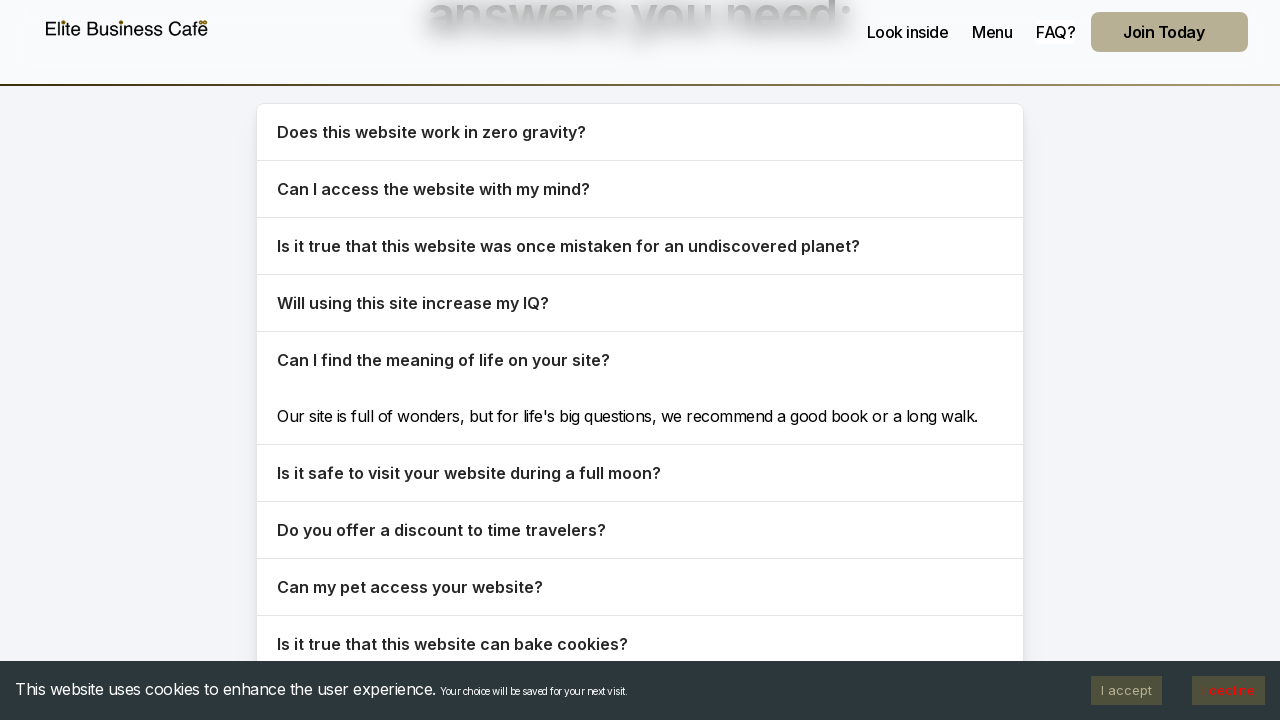